Navigates to the DemoQA automation practice form page and waits for it to load

Starting URL: https://demoqa.com/automation-practice-form/

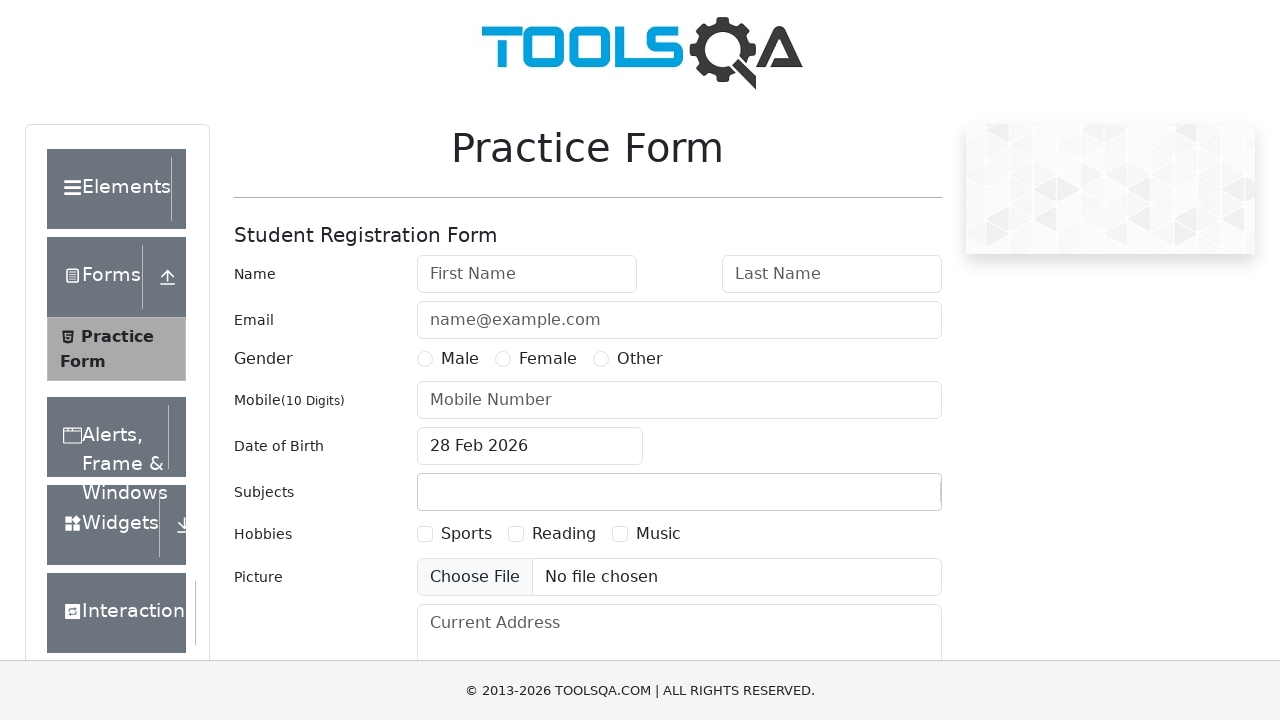

Navigated to DemoQA automation practice form page
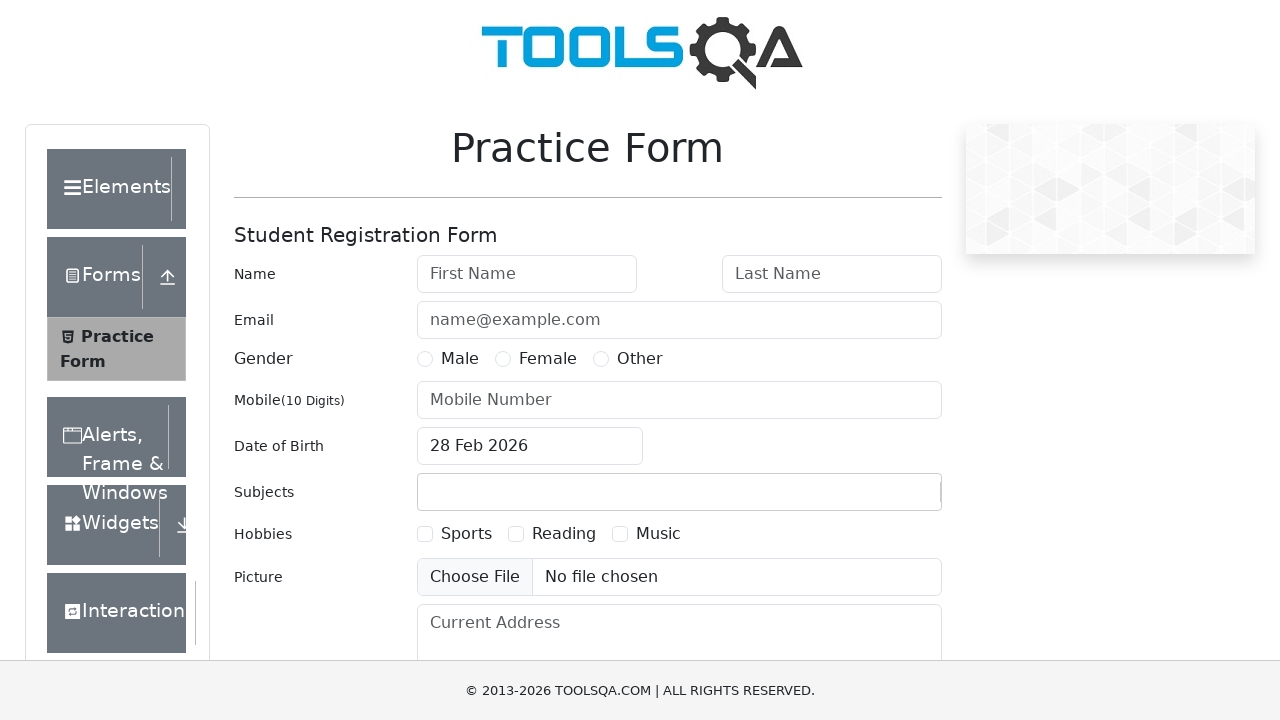

Practice form loaded and is visible
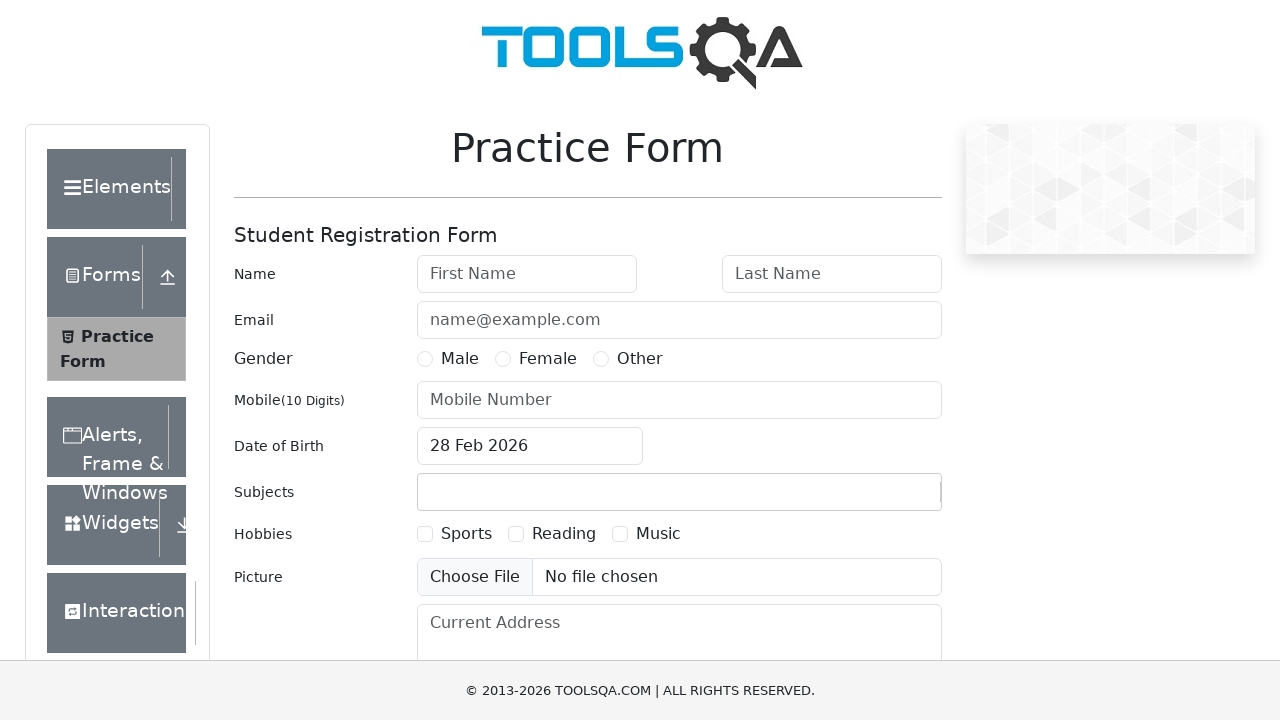

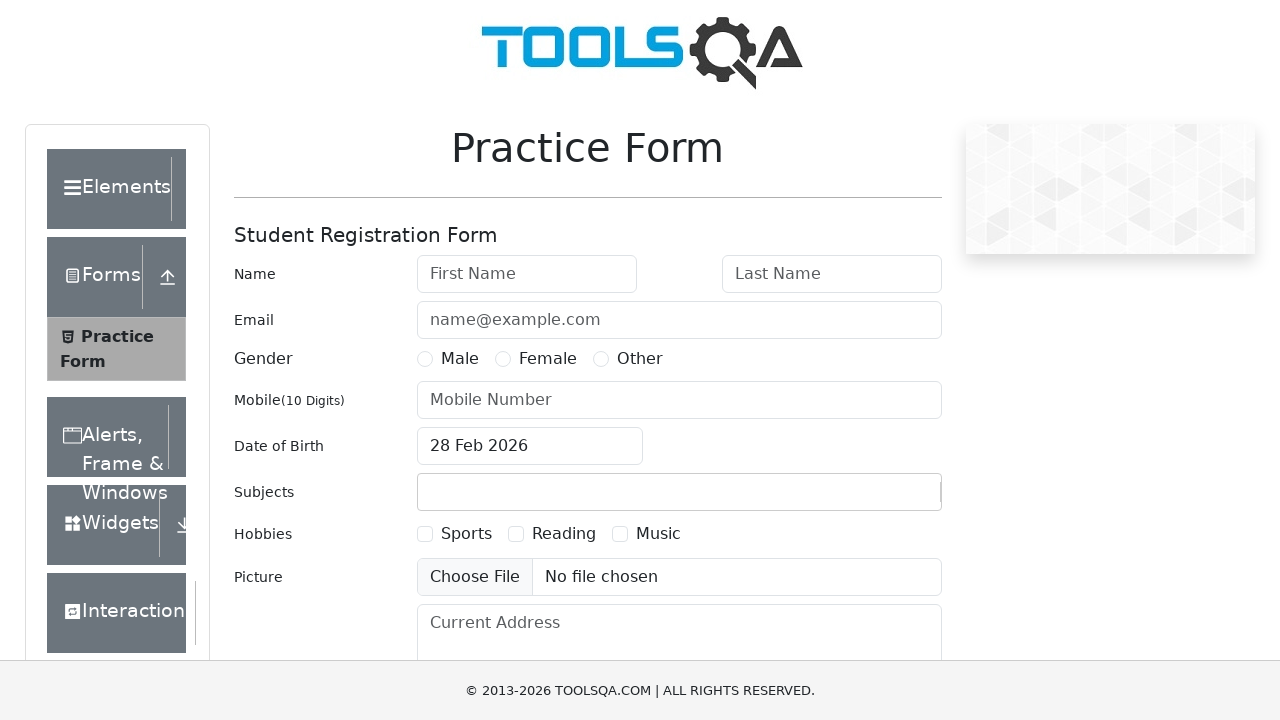